Tests page scrolling and table component scrolling, then verifies that the sum of values in a table column matches the displayed total

Starting URL: https://www.rahulshettyacademy.com/AutomationPractice/

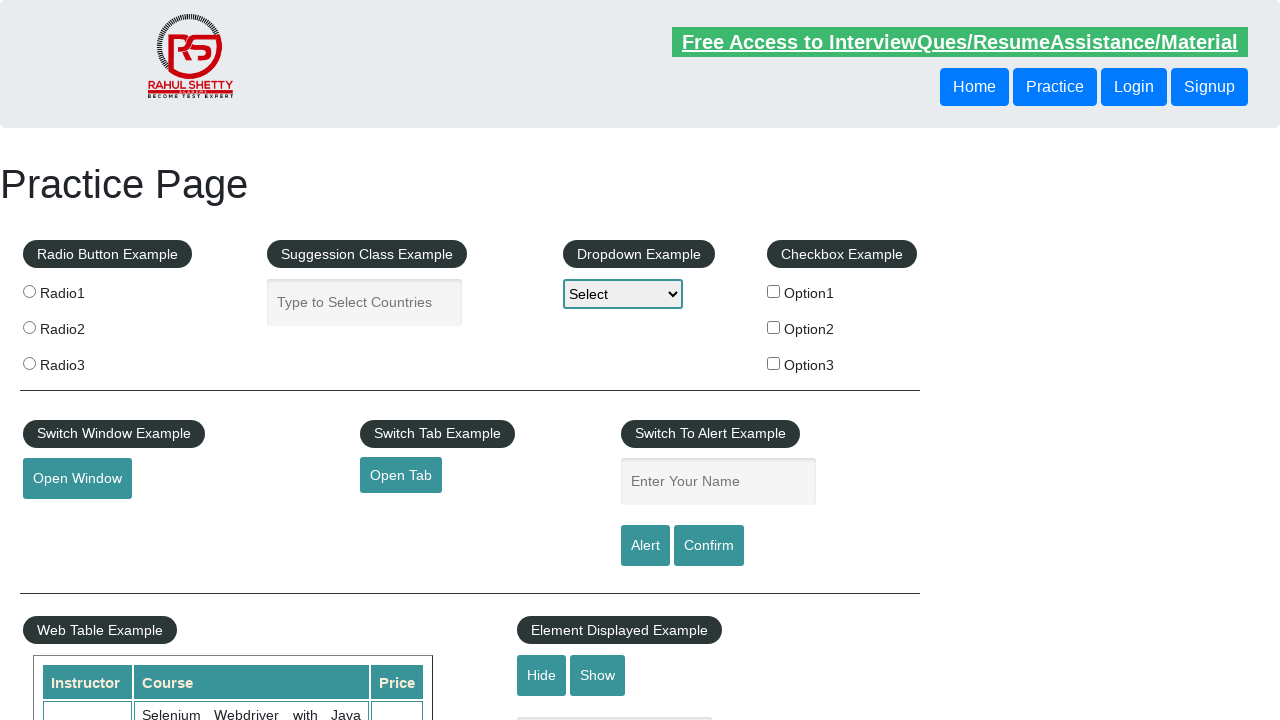

Scrolled page down by 600 pixels
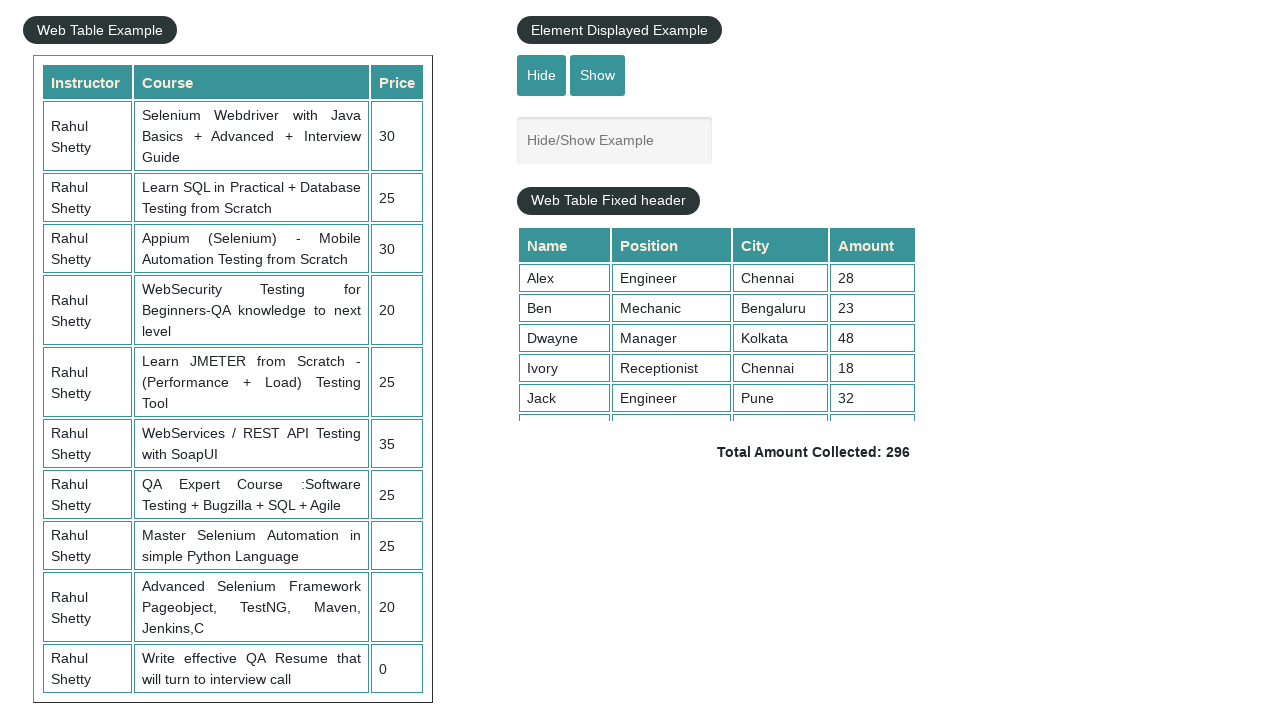

Waited 3 seconds for page scroll to complete
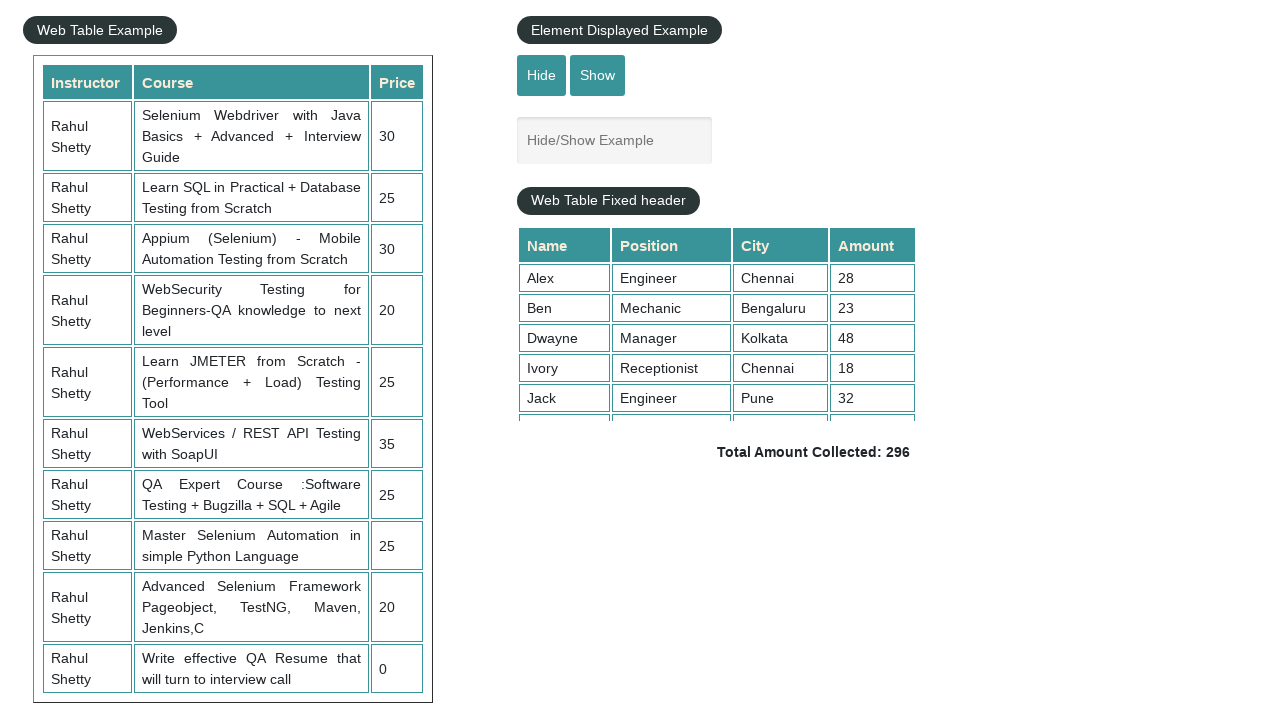

Scrolled table component down to 5000 pixels
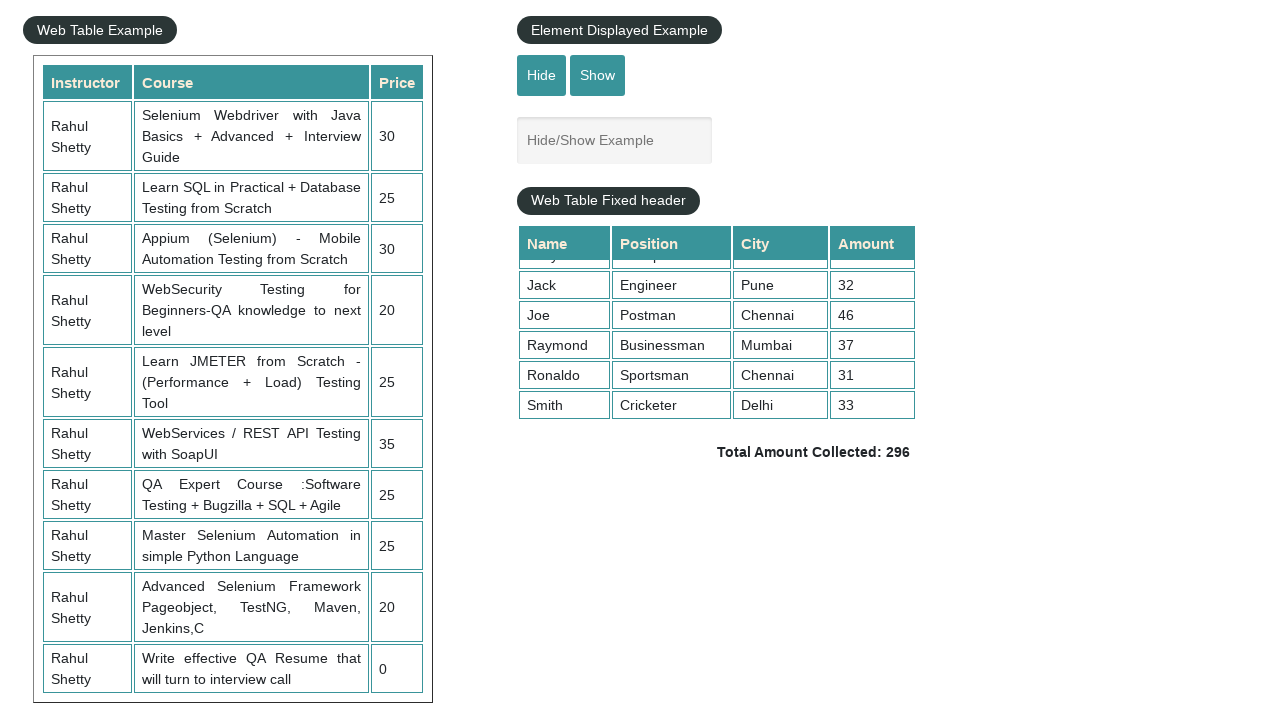

Retrieved all amount values from table column 4
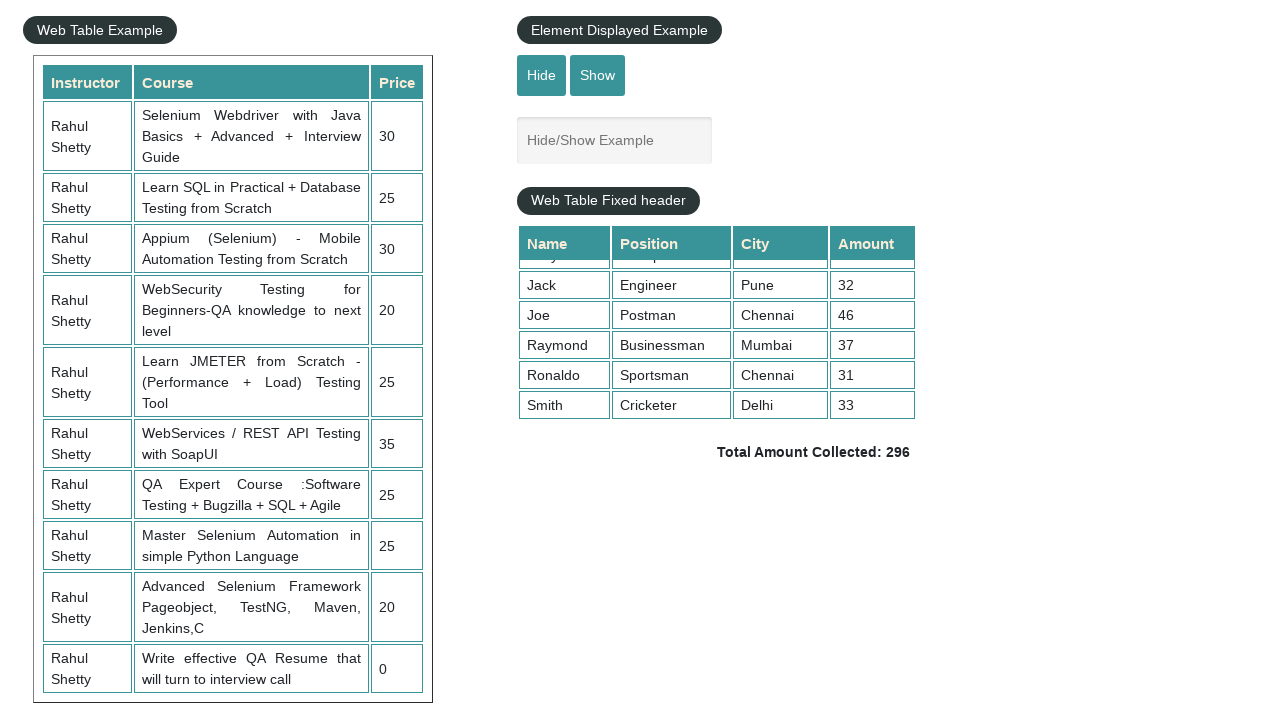

Calculated sum of all table amounts: 296
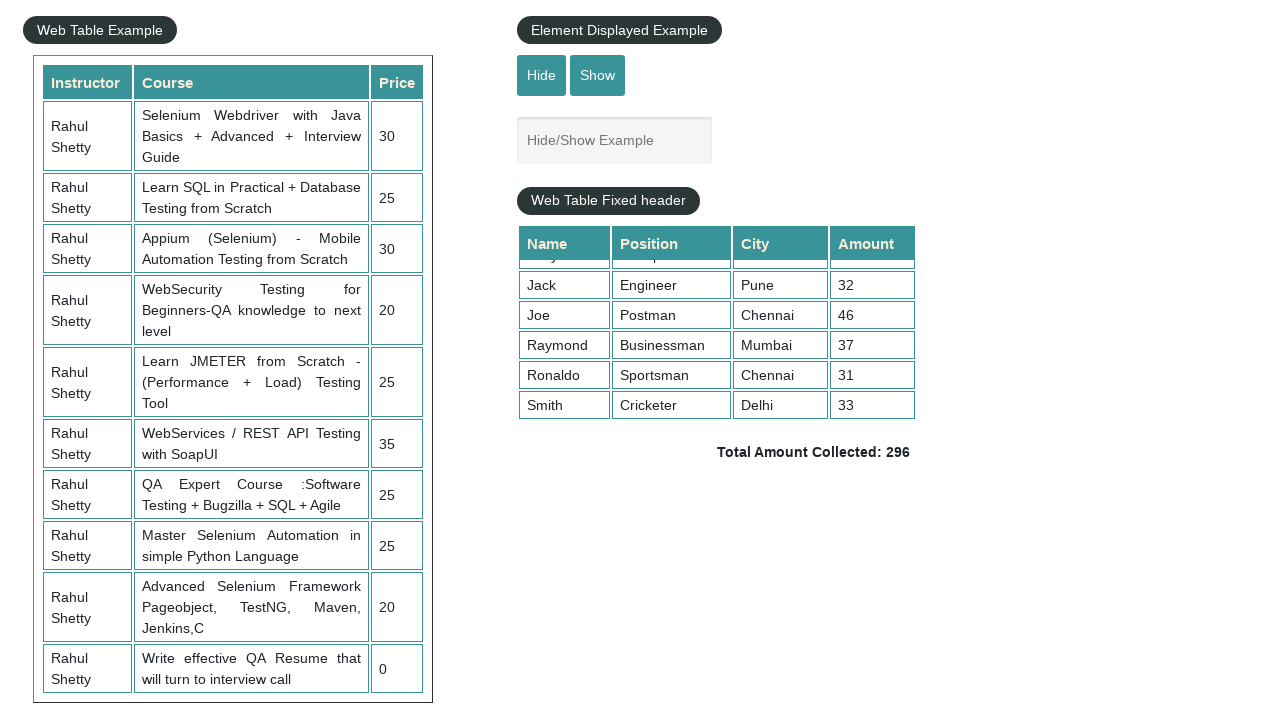

Retrieved displayed total amount from page
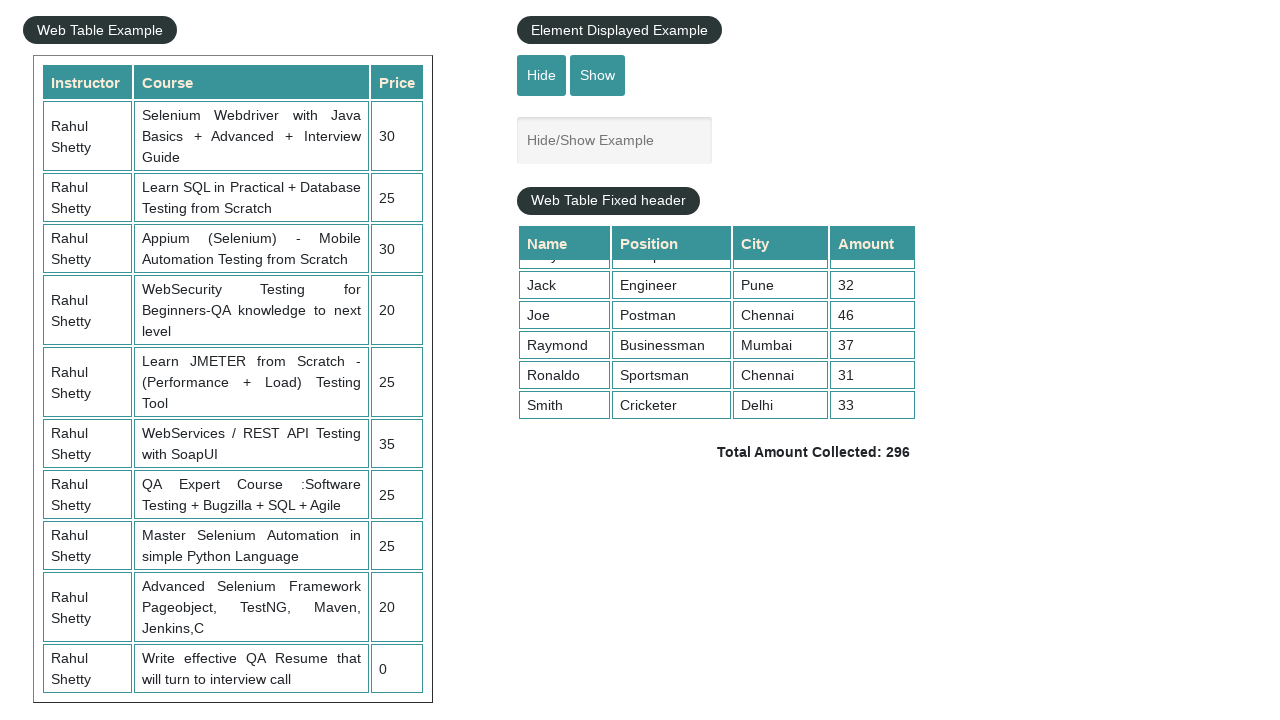

Extracted displayed total value: 296
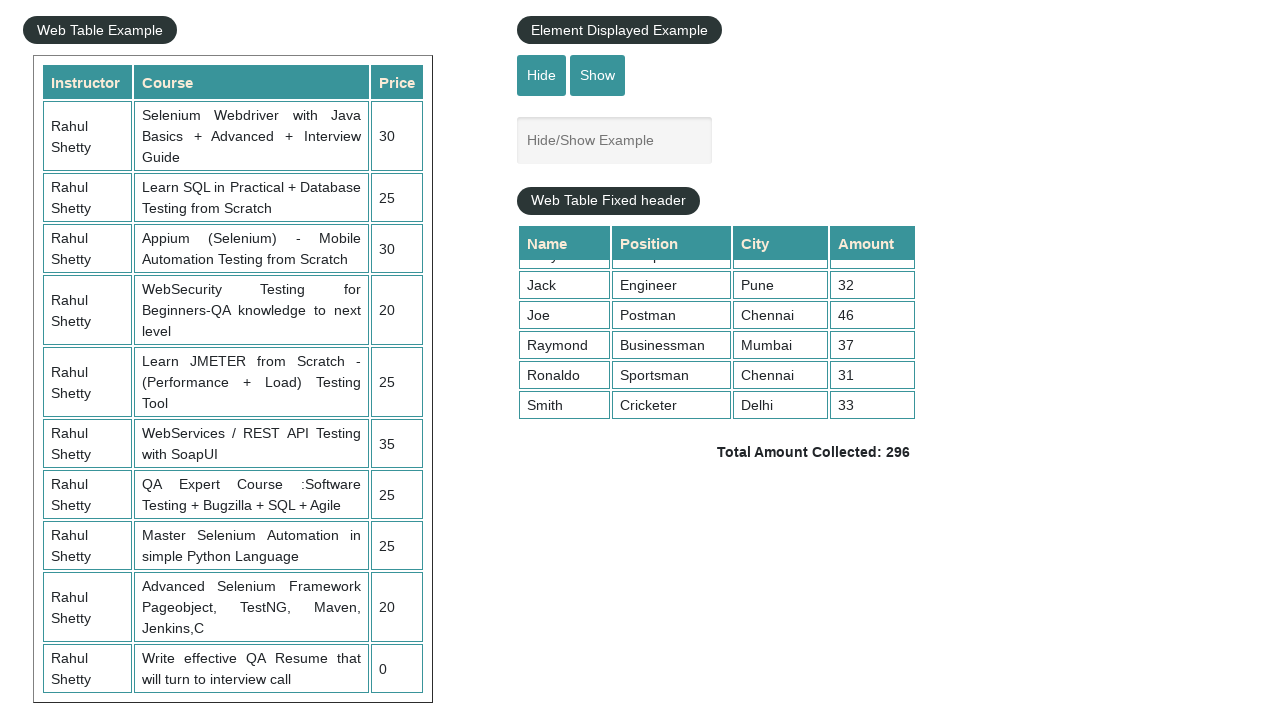

Verified calculated sum 296 matches displayed total 296
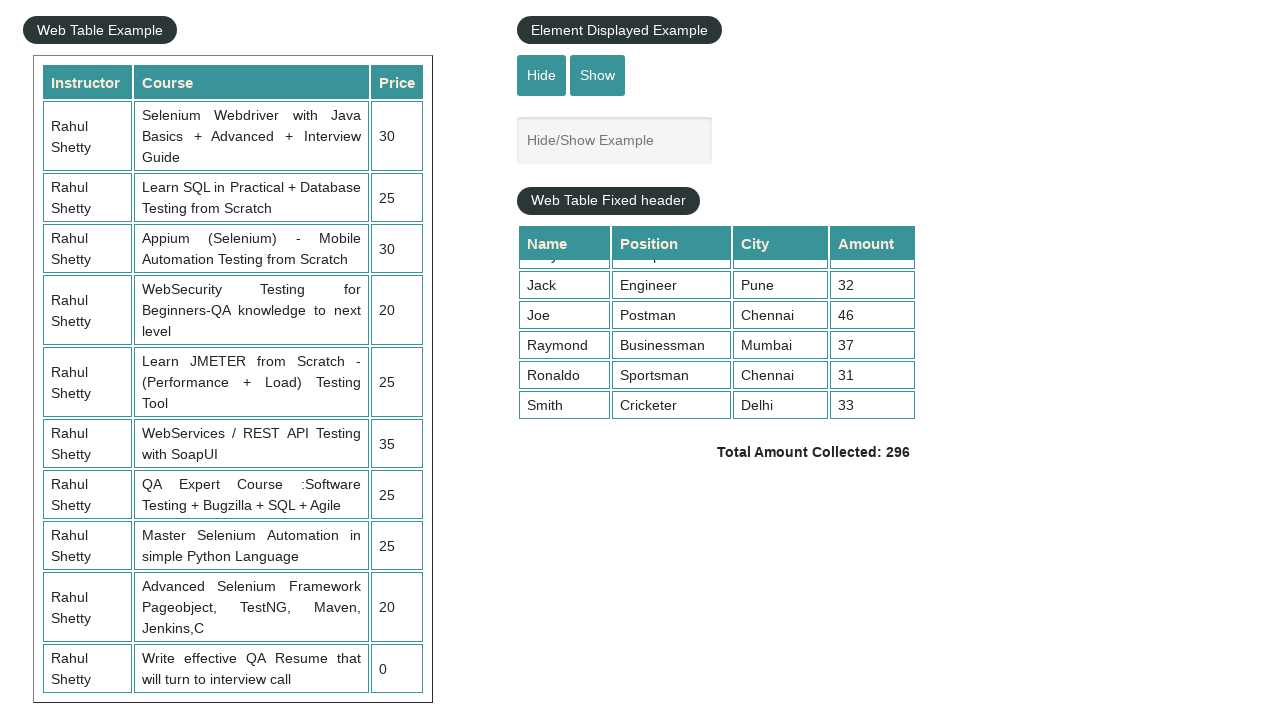

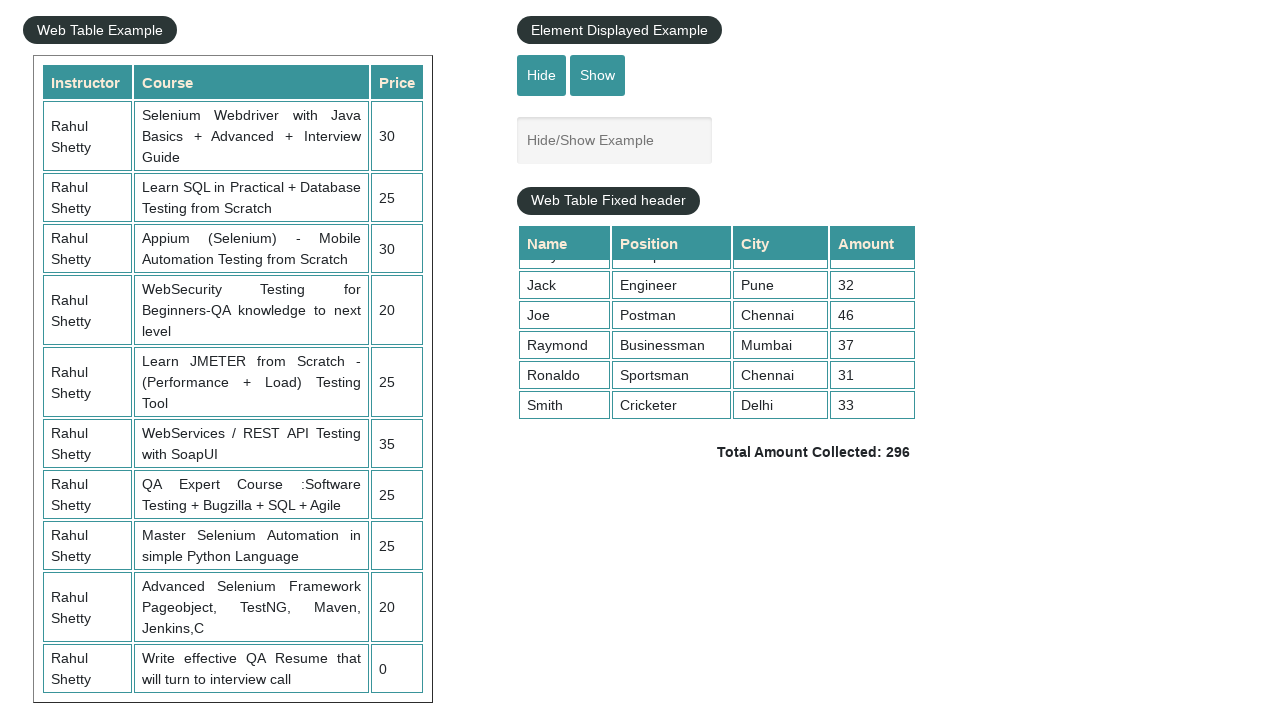